Tests opening and closing a modal dialog on the automation practice form

Starting URL: https://app.cloudqa.io/home/AutomationPracticeForm

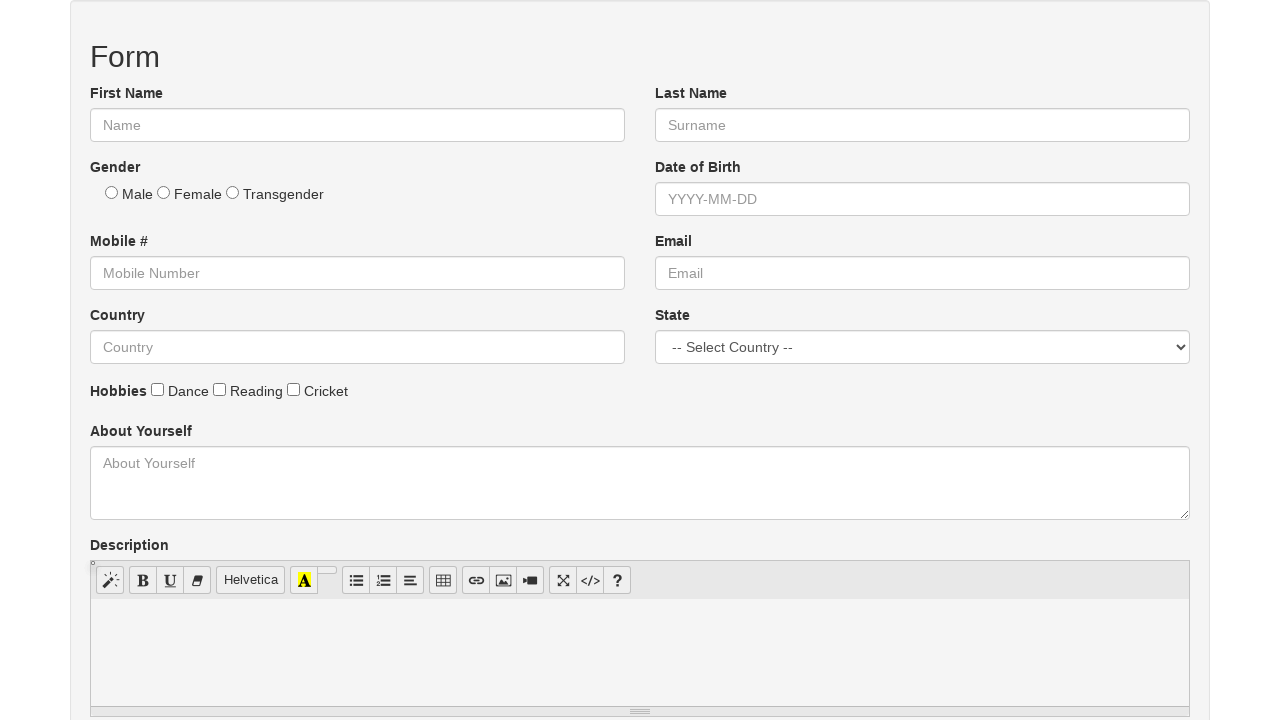

Navigated to Automation Practice Form page
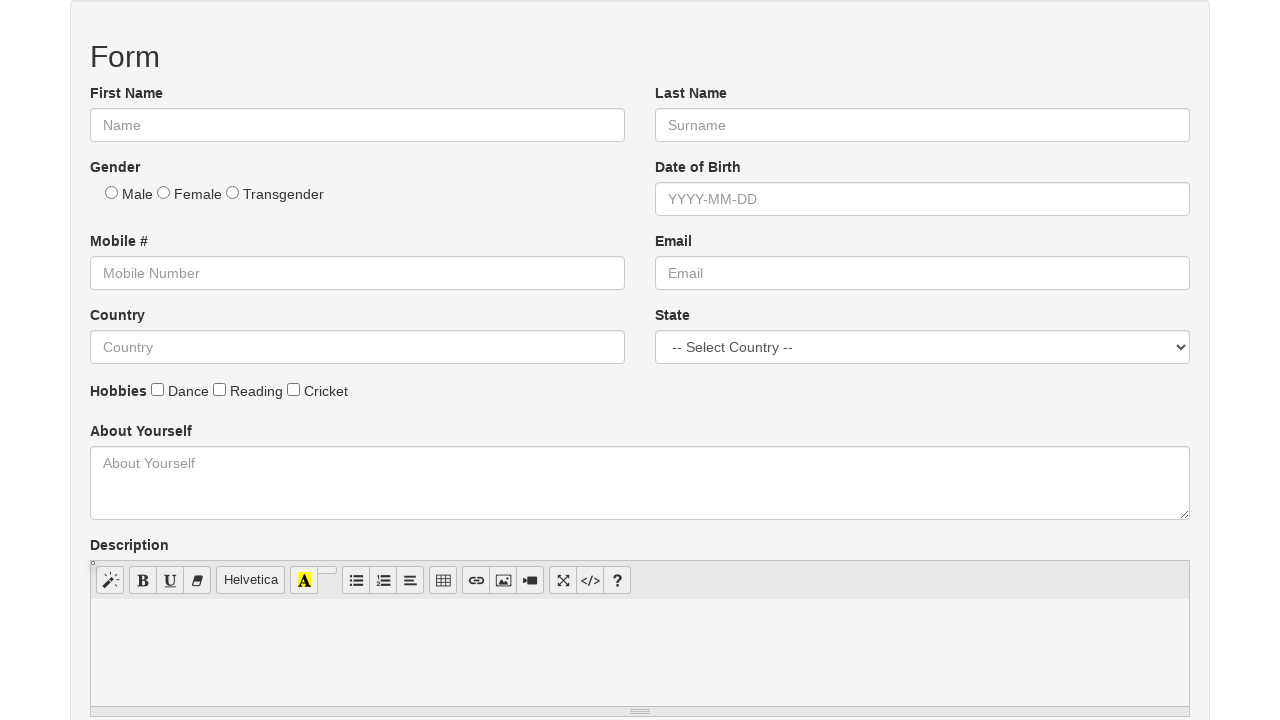

Clicked button to open modal dialog at (148, 361) on button[data-target='#myModal']
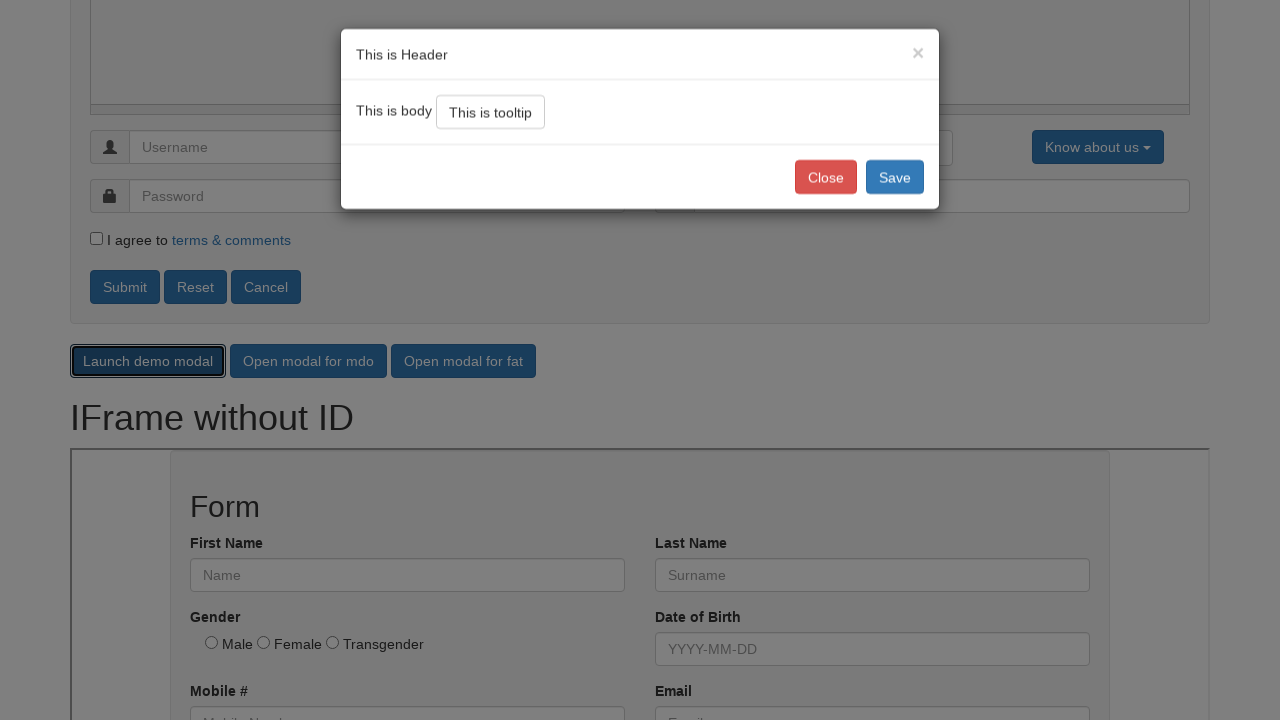

Modal dialog appeared and is now visible
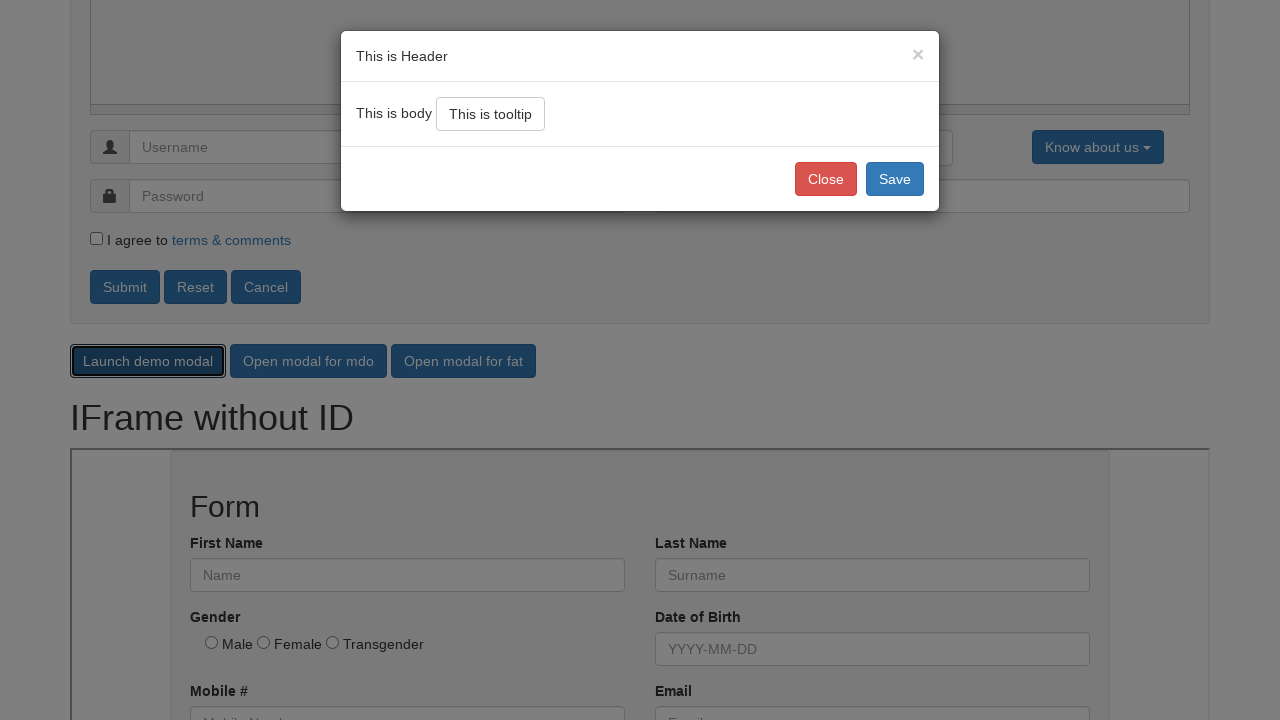

Clicked close button in modal footer at (826, 179) on .modal-footer .btn-danger
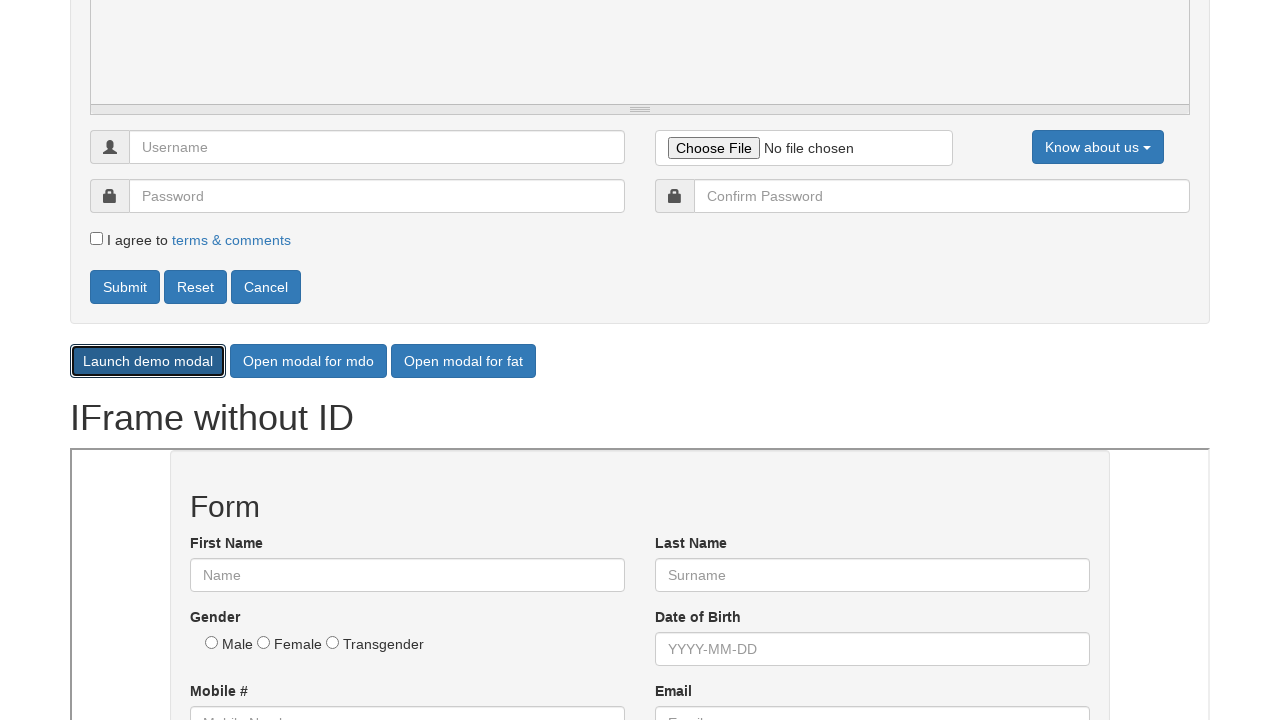

Modal dialog closed successfully
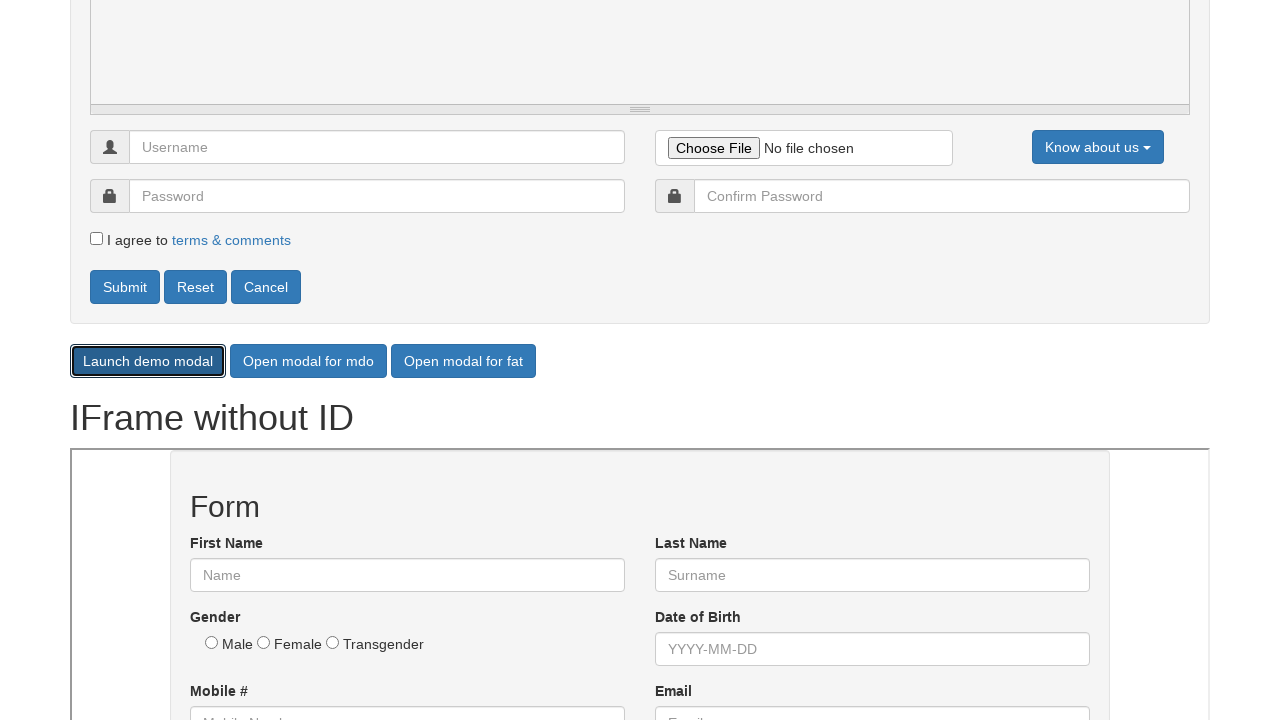

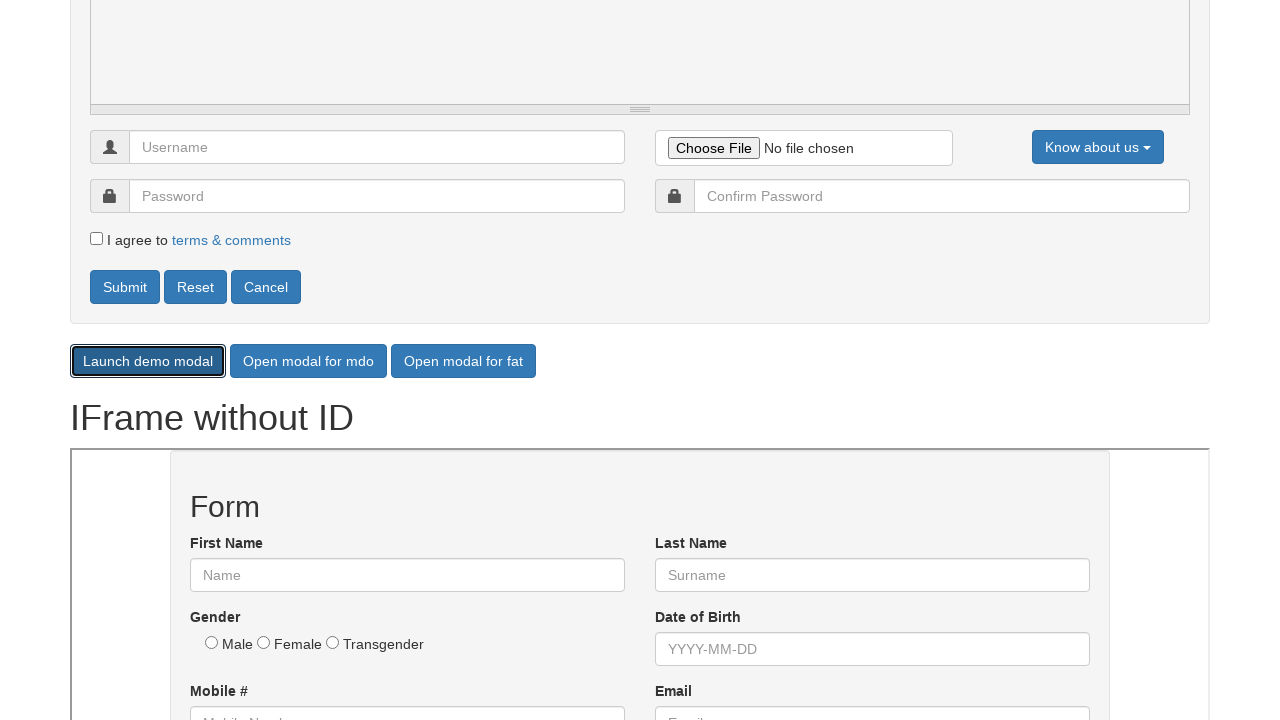